Navigates to Platzi's homepage and verifies the page loads successfully

Starting URL: https://www.platzi.com

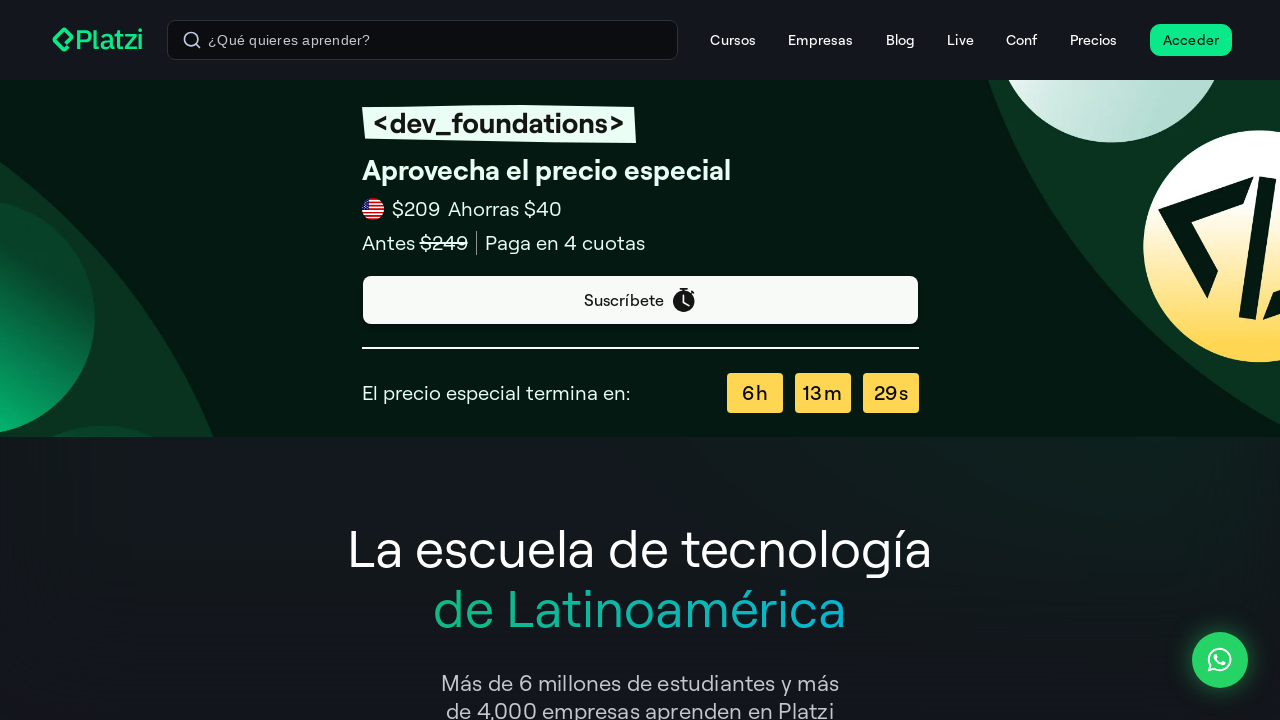

Waited for page DOM to fully load
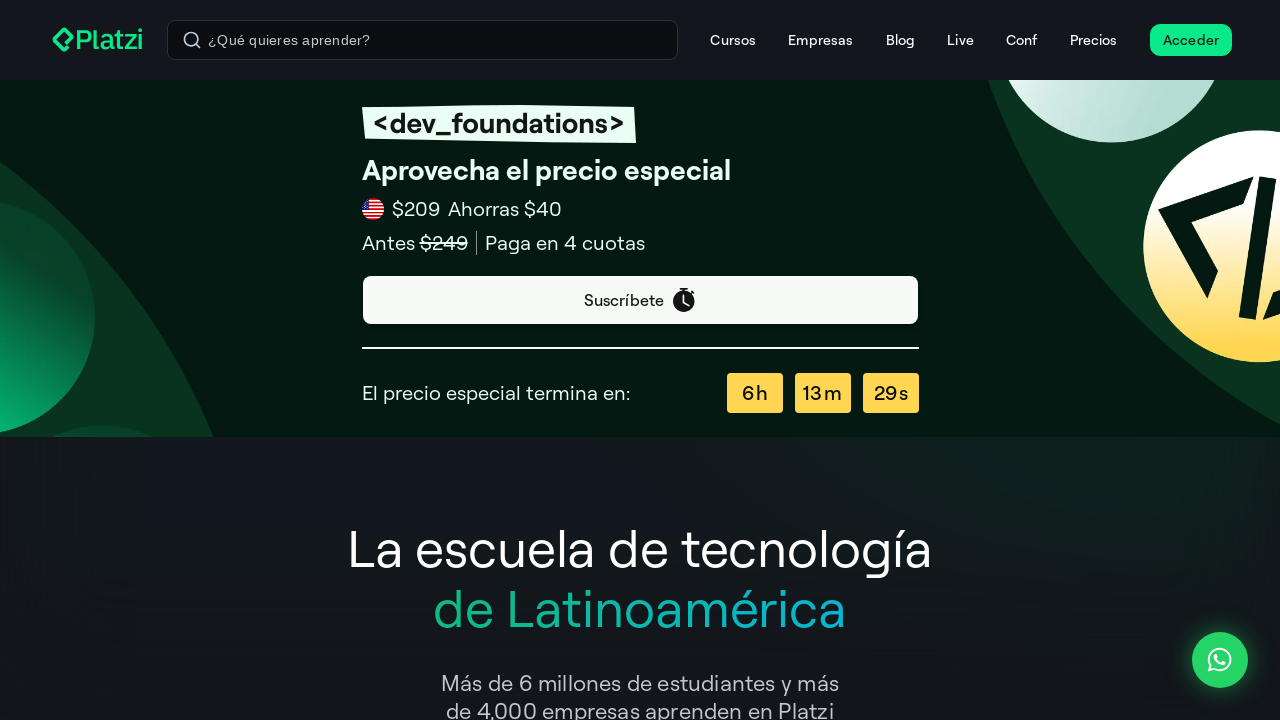

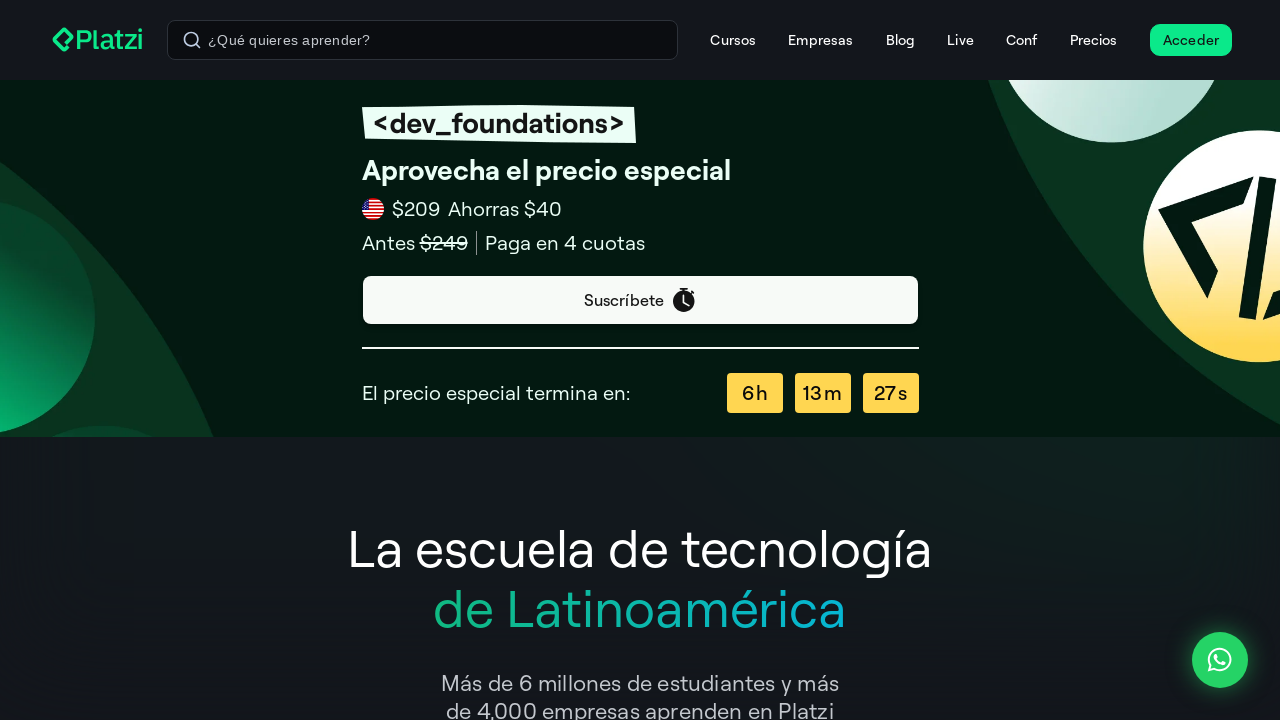